Verifies that the cart button on the demoblaze homepage is clickable by navigating to the site and clicking the cart button.

Starting URL: https://www.demoblaze.com/

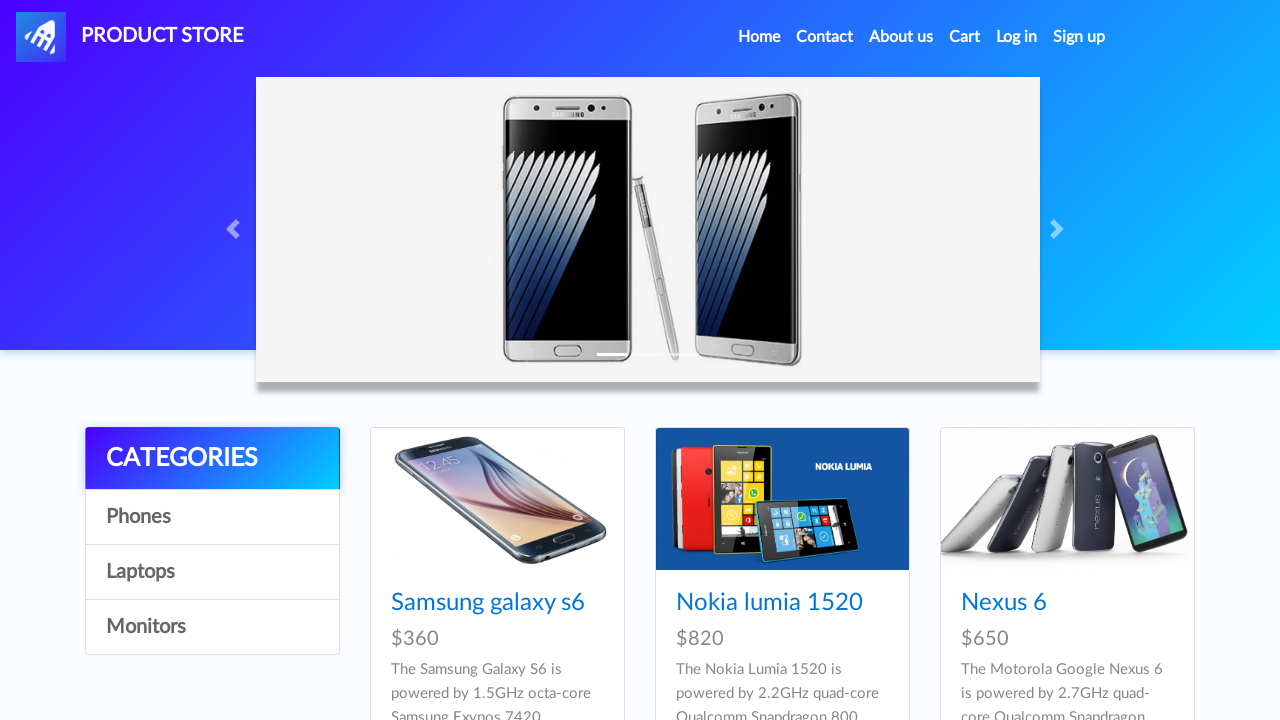

Navigated to demoblaze homepage
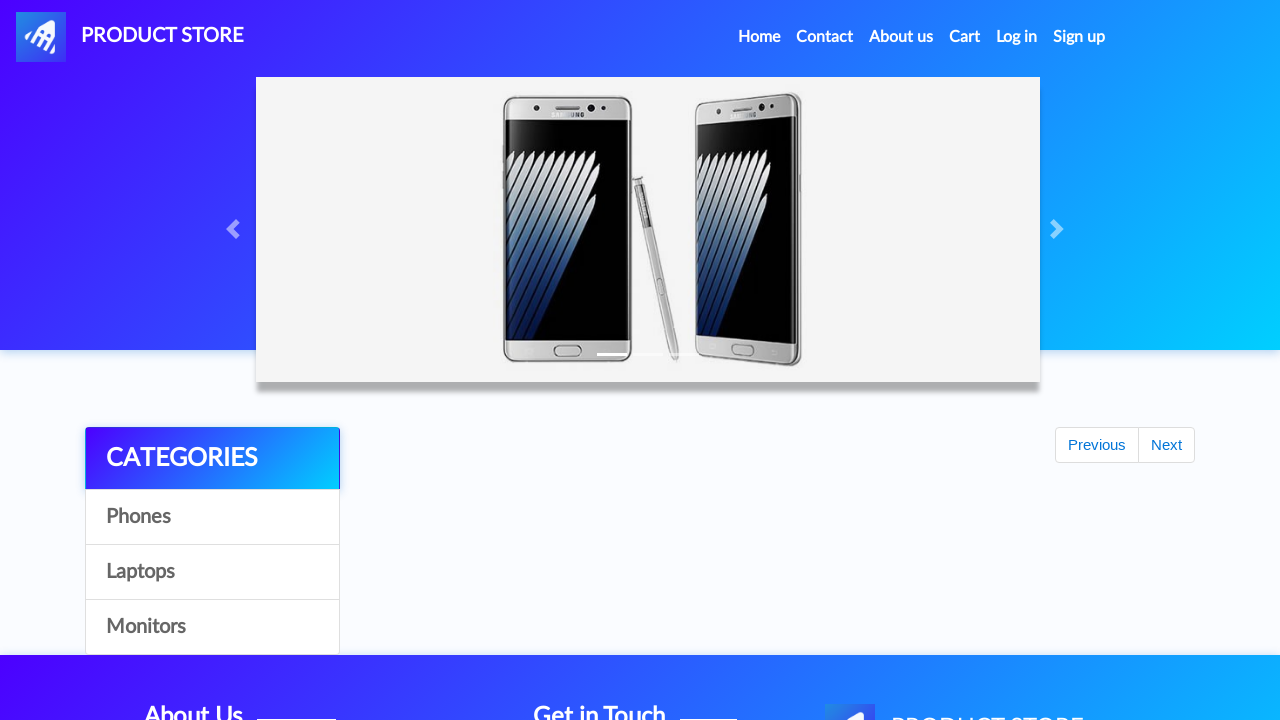

Clicked the cart button to verify it's clickable at (965, 37) on #cartur
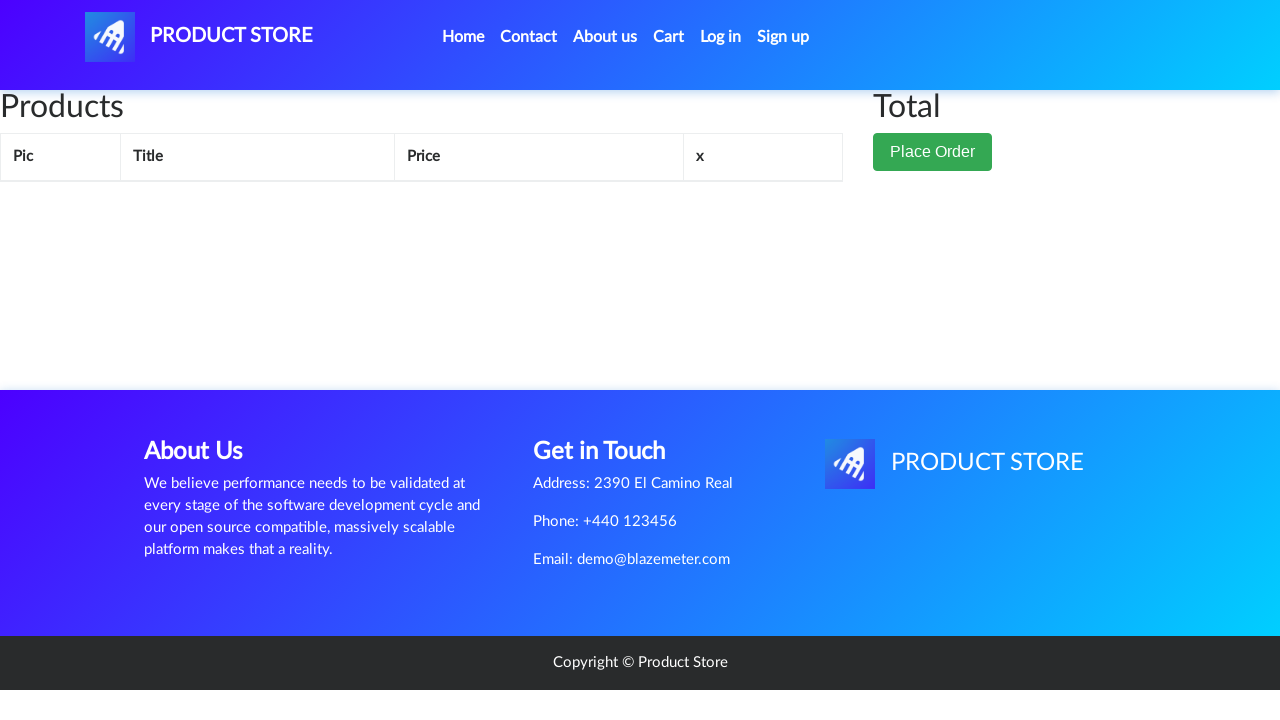

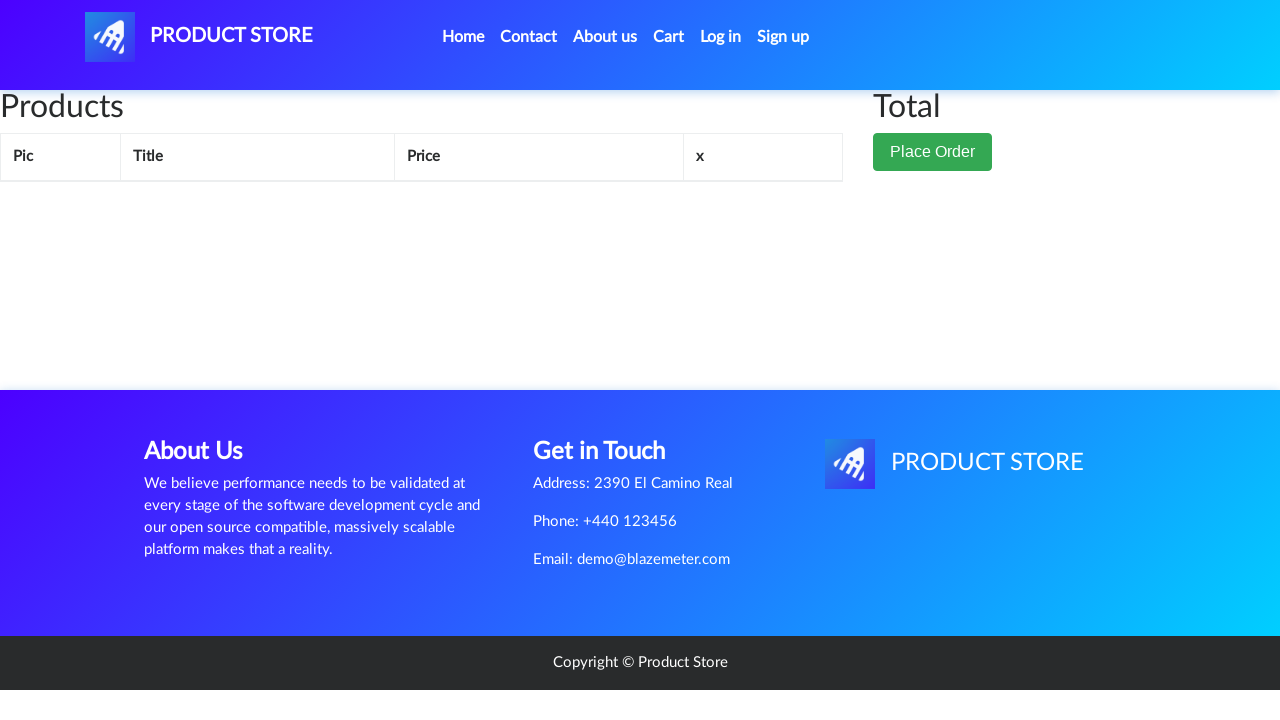